Tests selecting an option by text in a native select dropdown and verifies the selection updated correctly

Starting URL: https://demoqa.com/select-menu

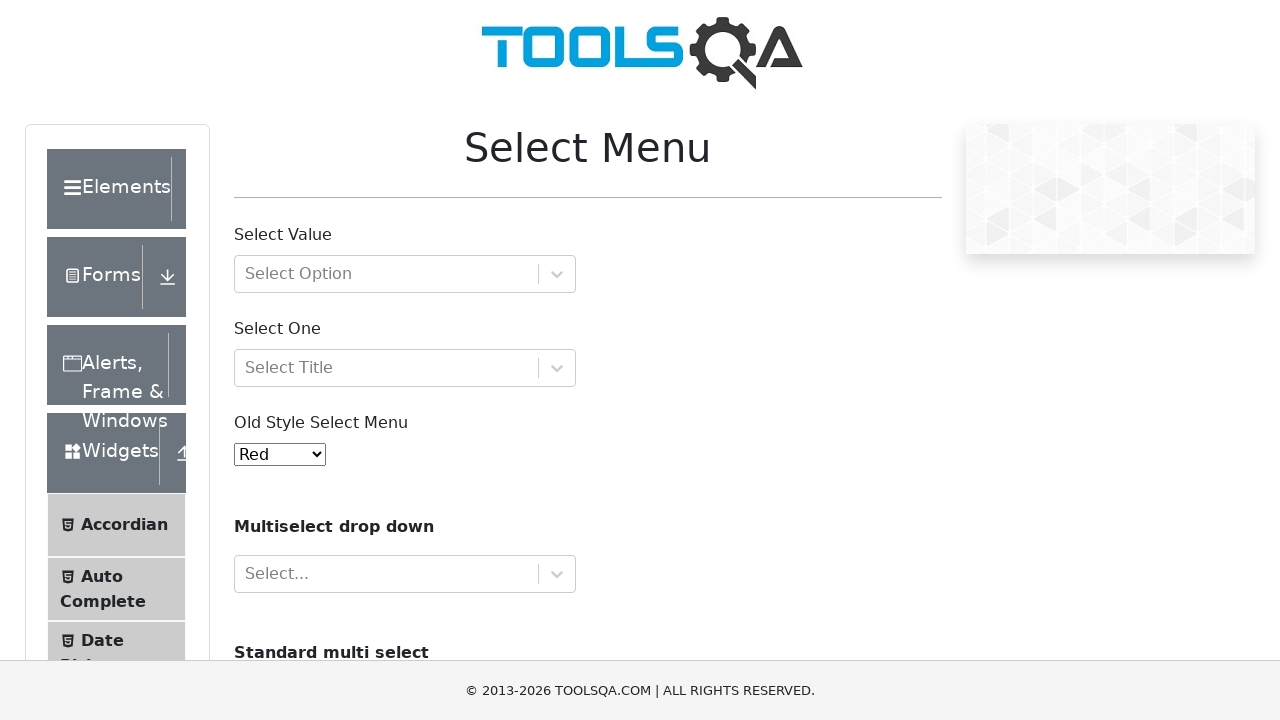

Waited for select menu element to be attached
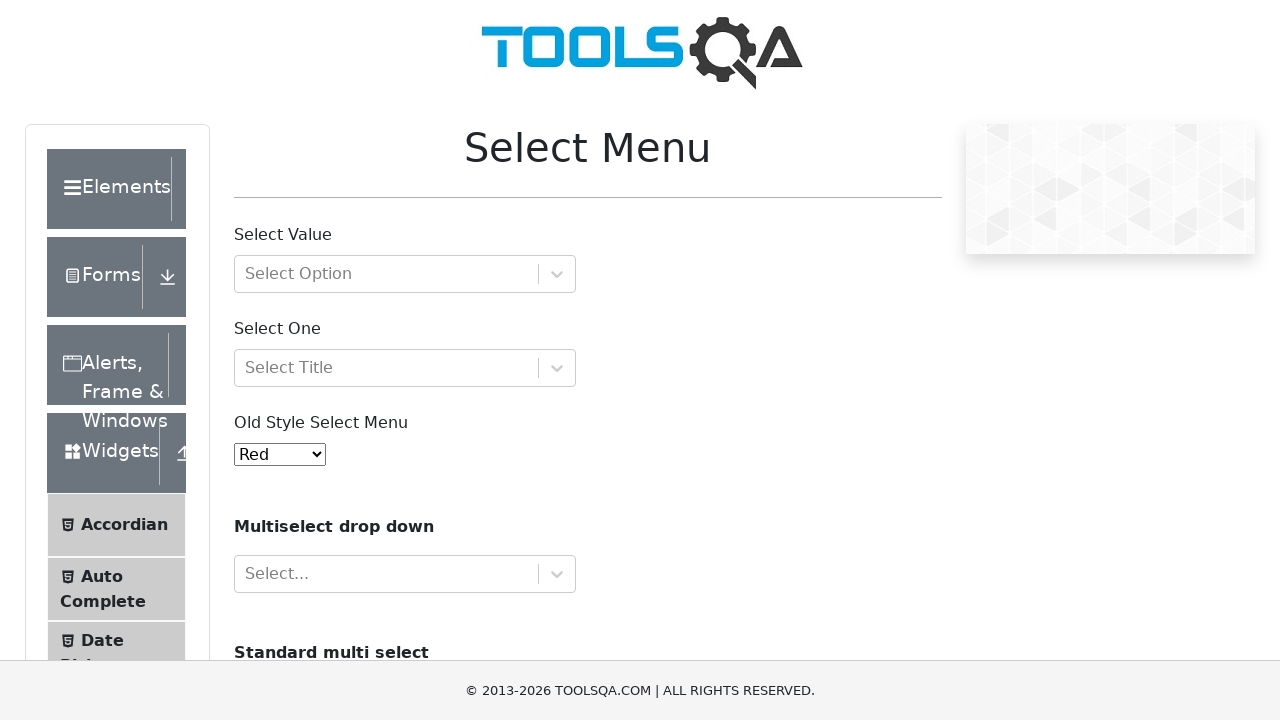

Selected 'Green' option from native select dropdown on #oldSelectMenu
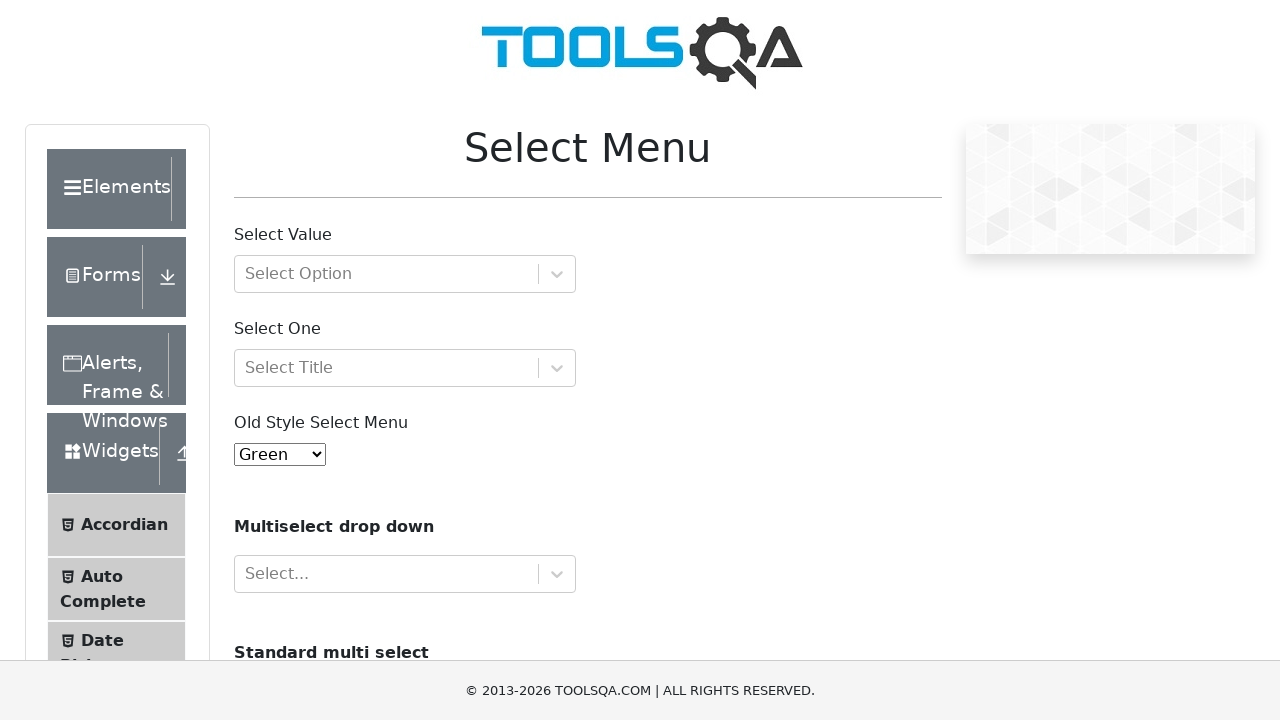

Retrieved selected option text from dropdown
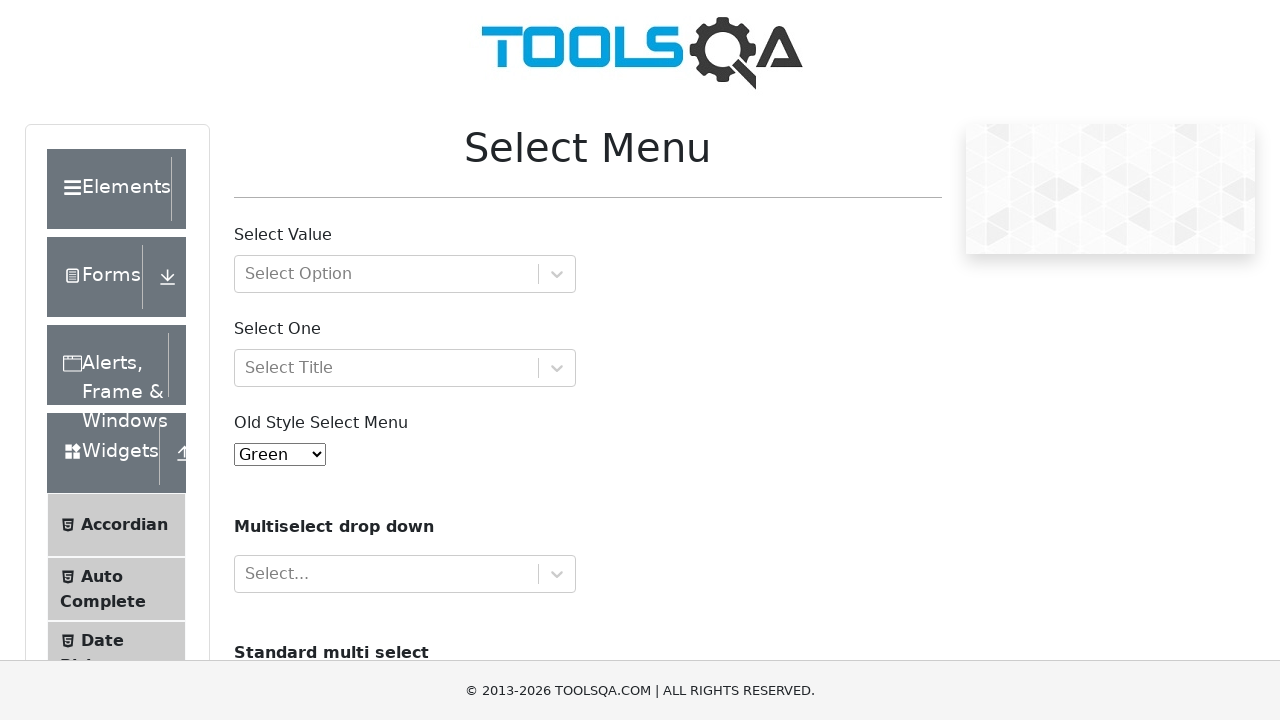

Verified that selected text is 'Green' - assertion passed
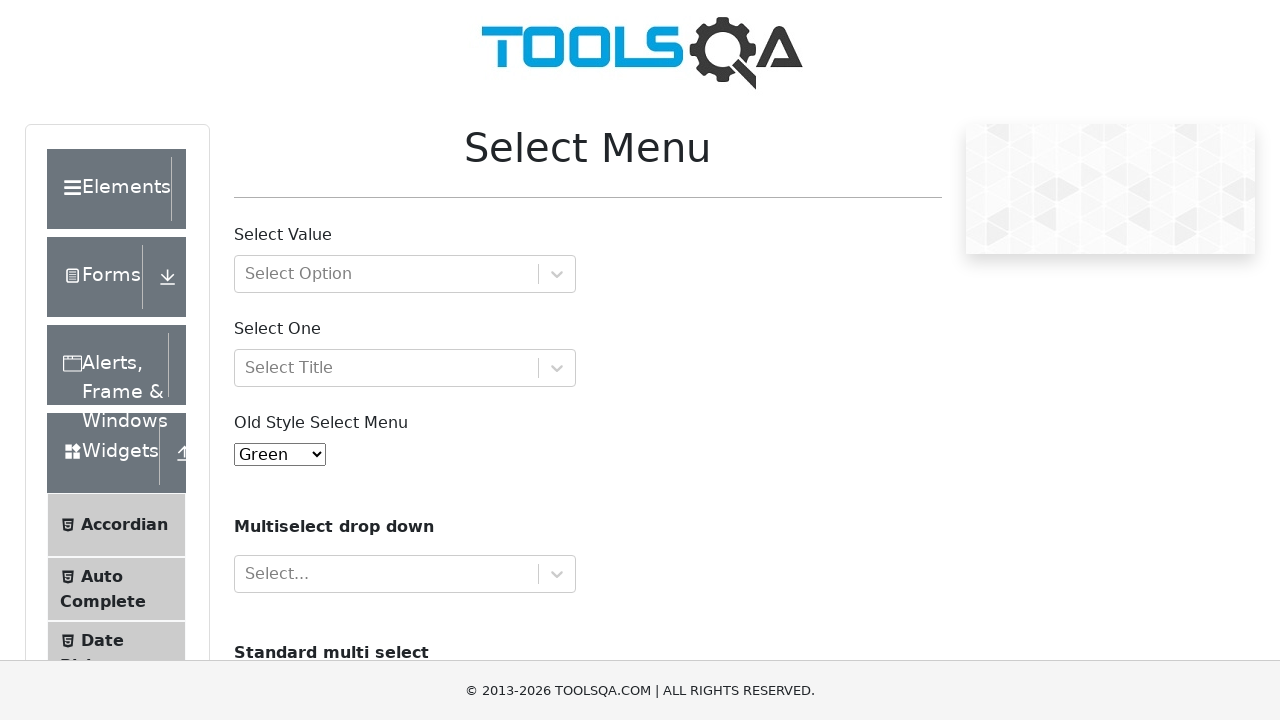

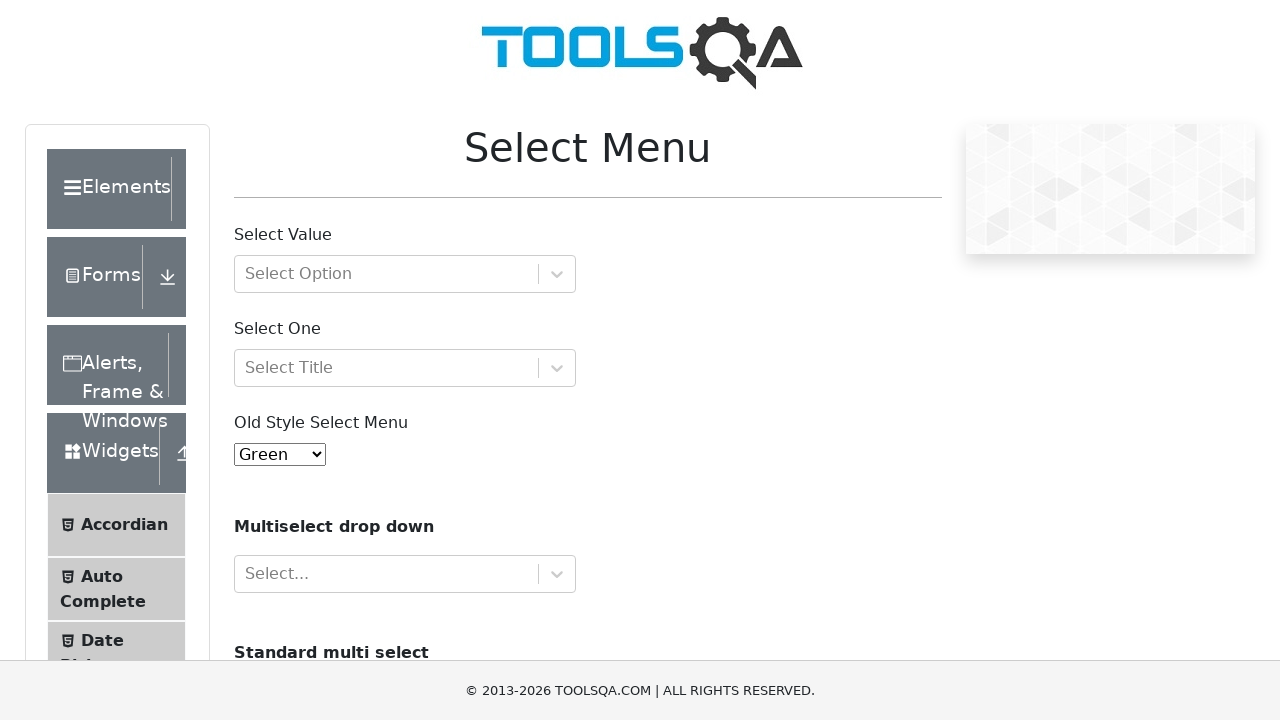